Tests that edits are saved when the input loses focus (blur event)

Starting URL: https://demo.playwright.dev/todomvc

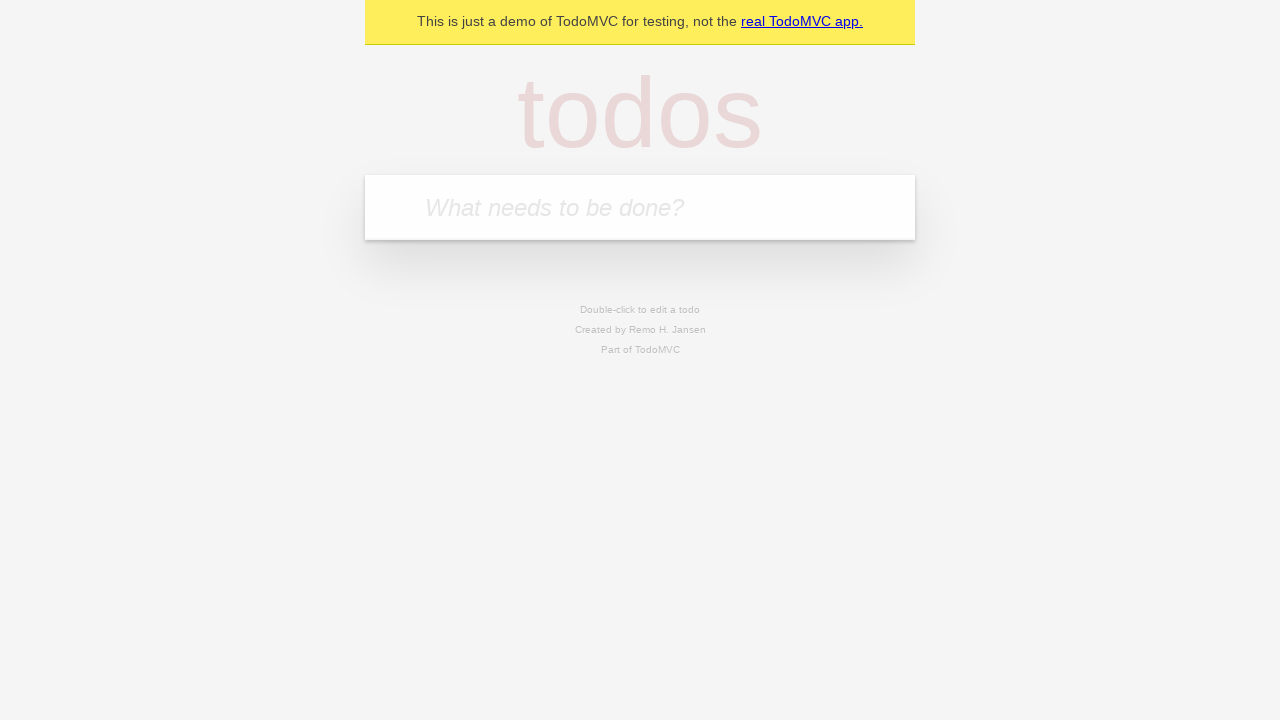

Filled new todo input with 'buy some cheese' on internal:attr=[placeholder="What needs to be done?"i]
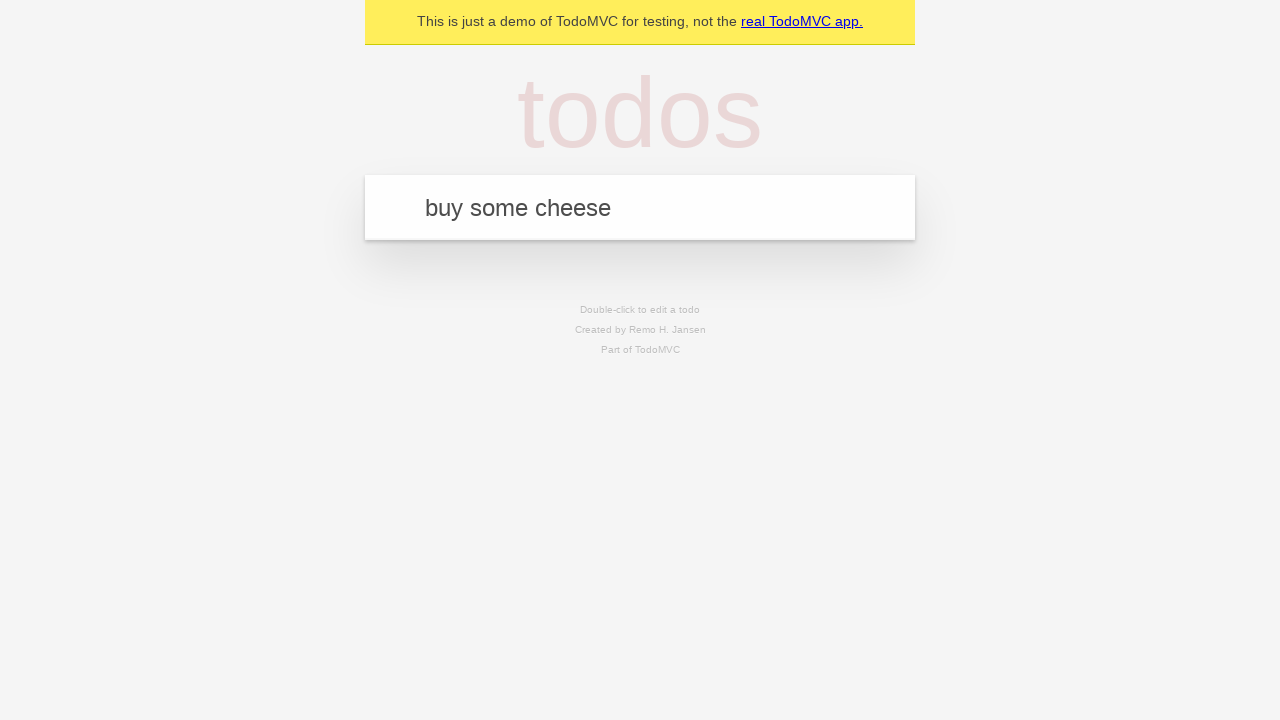

Pressed Enter to create todo 'buy some cheese' on internal:attr=[placeholder="What needs to be done?"i]
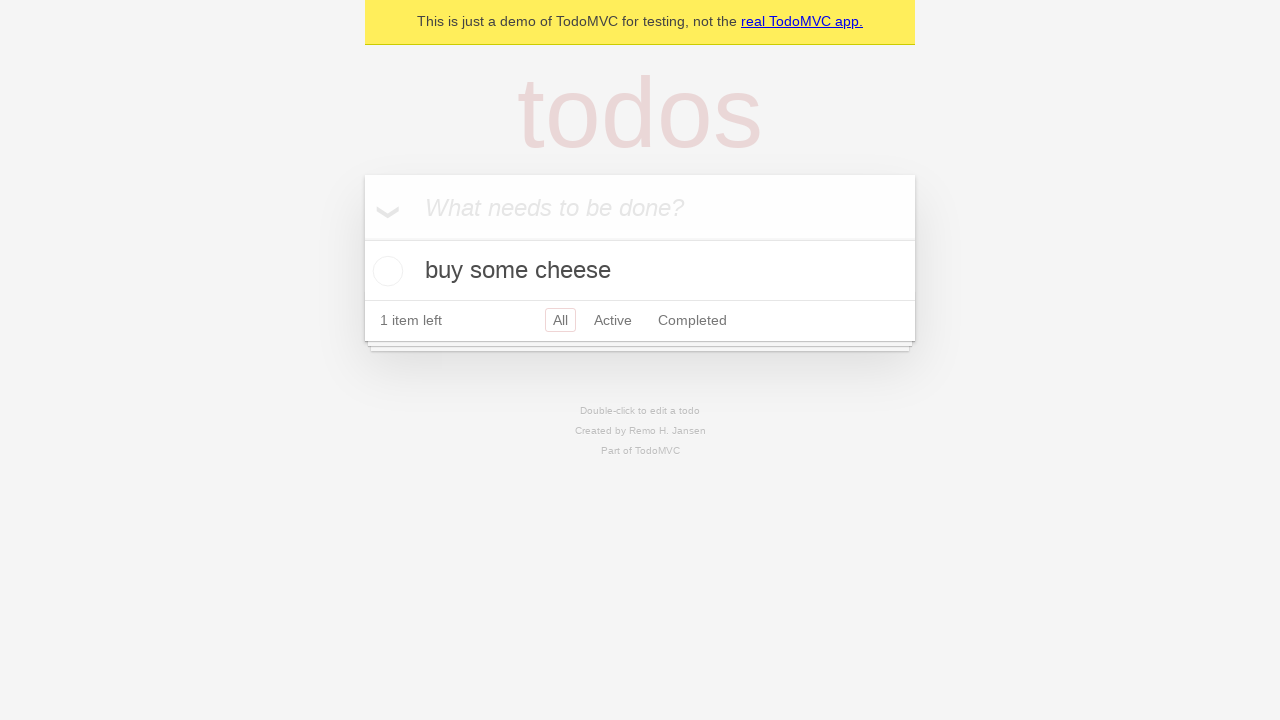

Filled new todo input with 'feed the cat' on internal:attr=[placeholder="What needs to be done?"i]
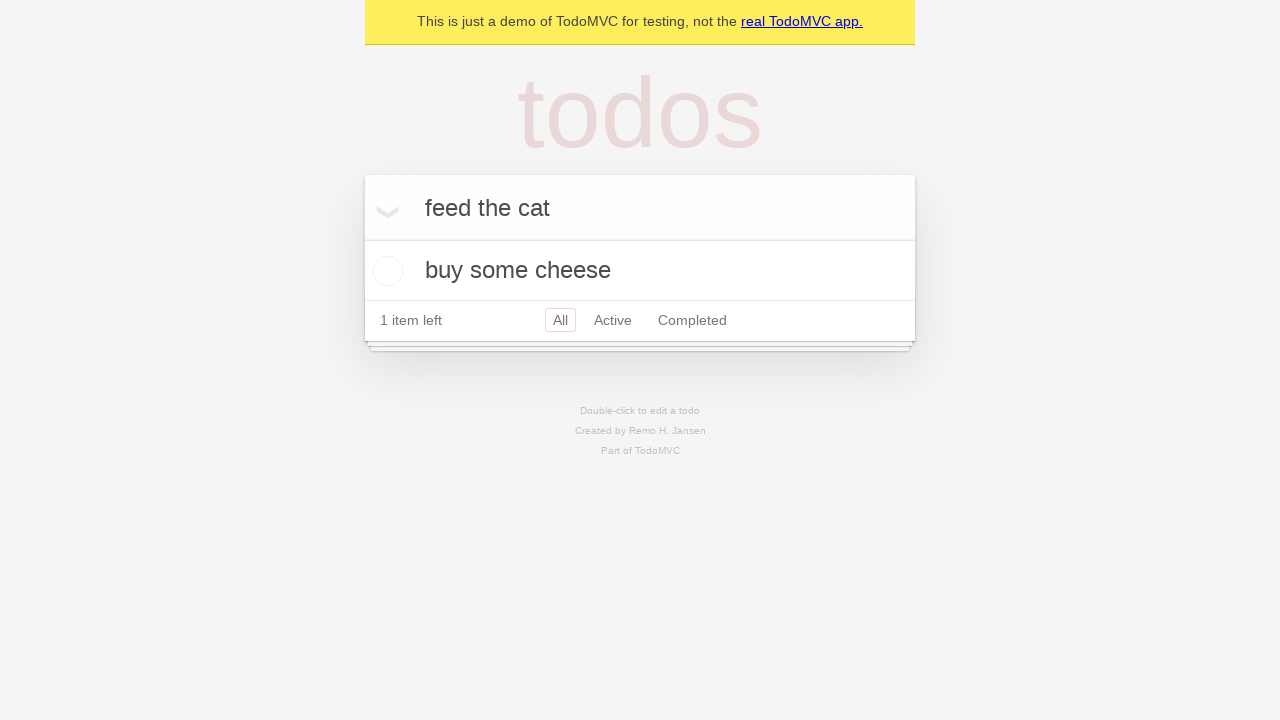

Pressed Enter to create todo 'feed the cat' on internal:attr=[placeholder="What needs to be done?"i]
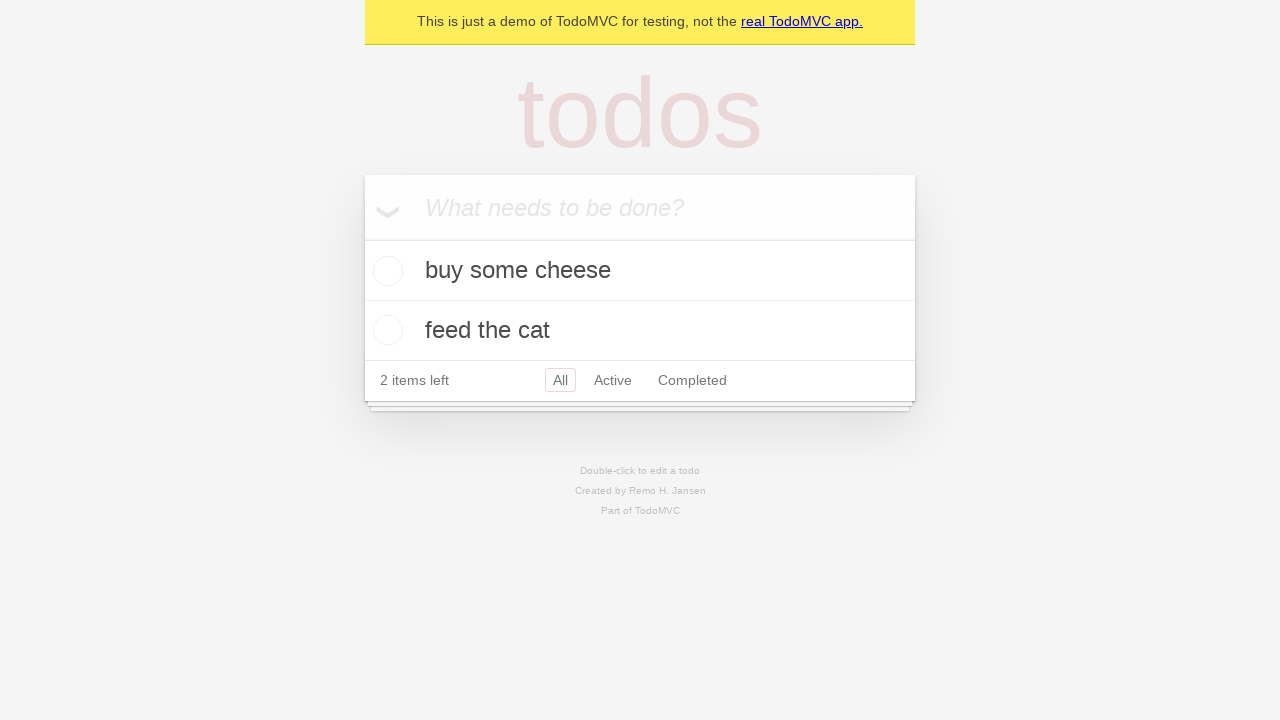

Filled new todo input with 'book a doctors appointment' on internal:attr=[placeholder="What needs to be done?"i]
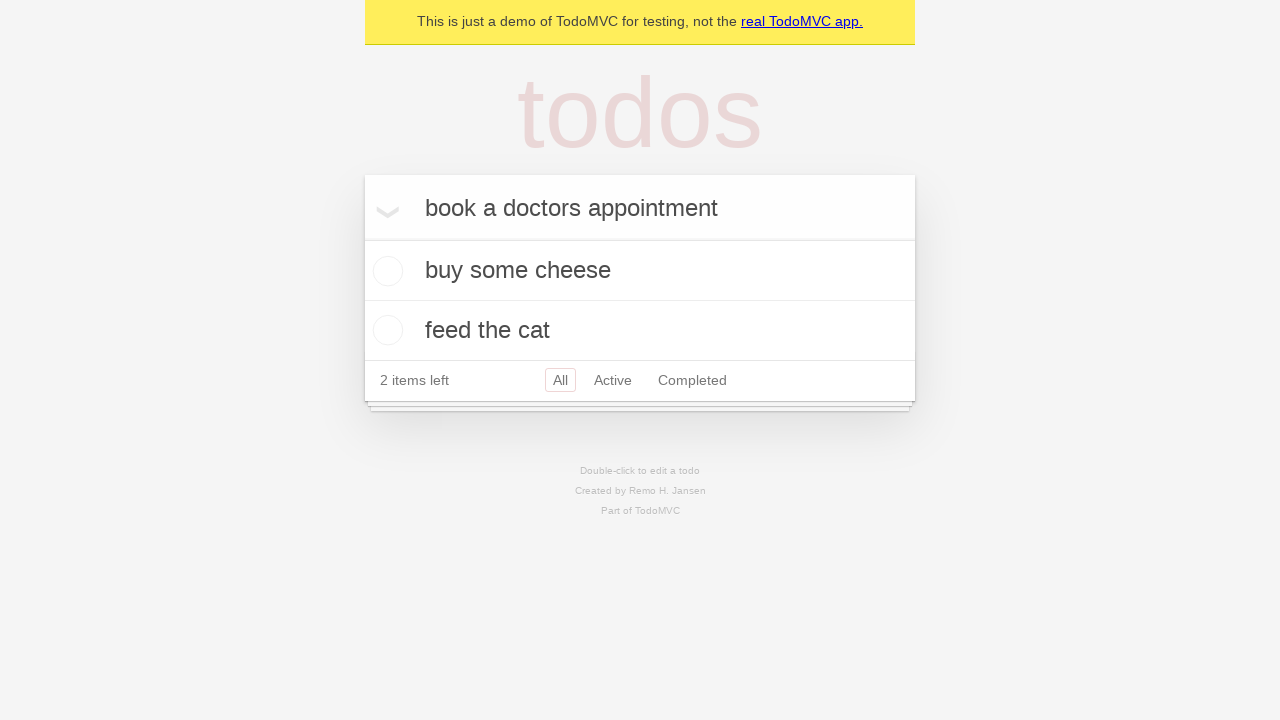

Pressed Enter to create todo 'book a doctors appointment' on internal:attr=[placeholder="What needs to be done?"i]
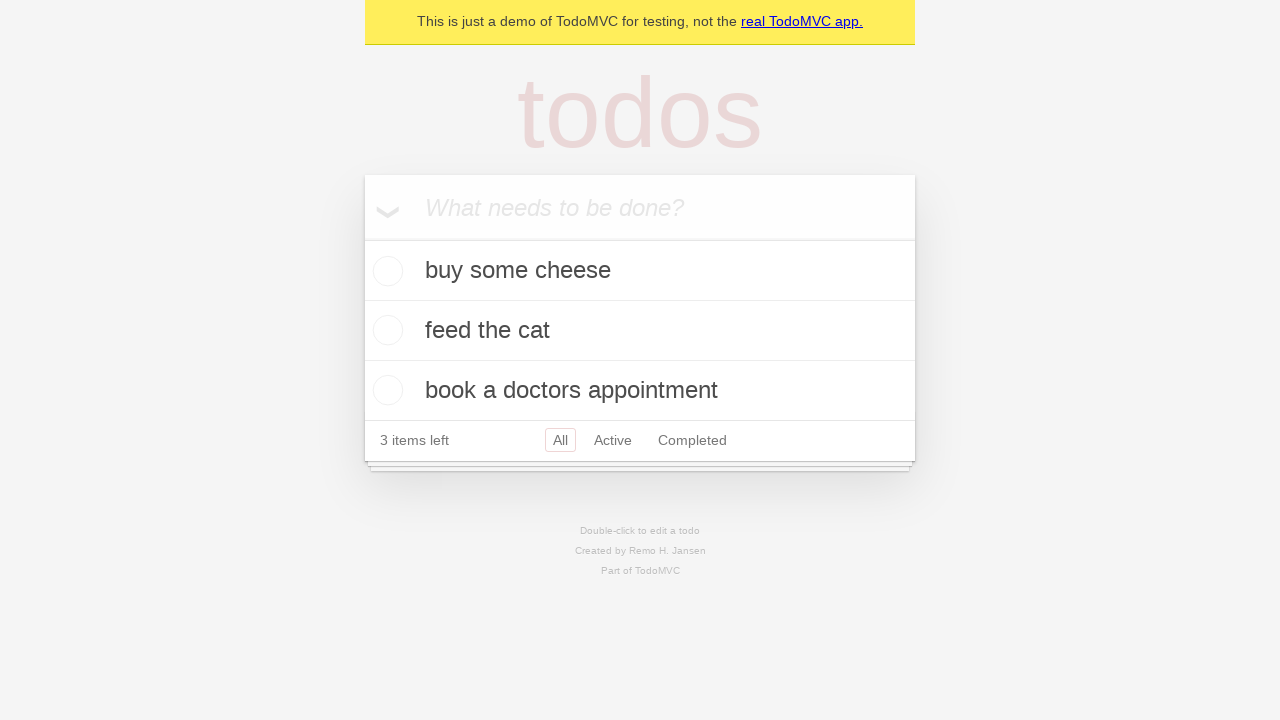

Waited for all 3 todo items to be created
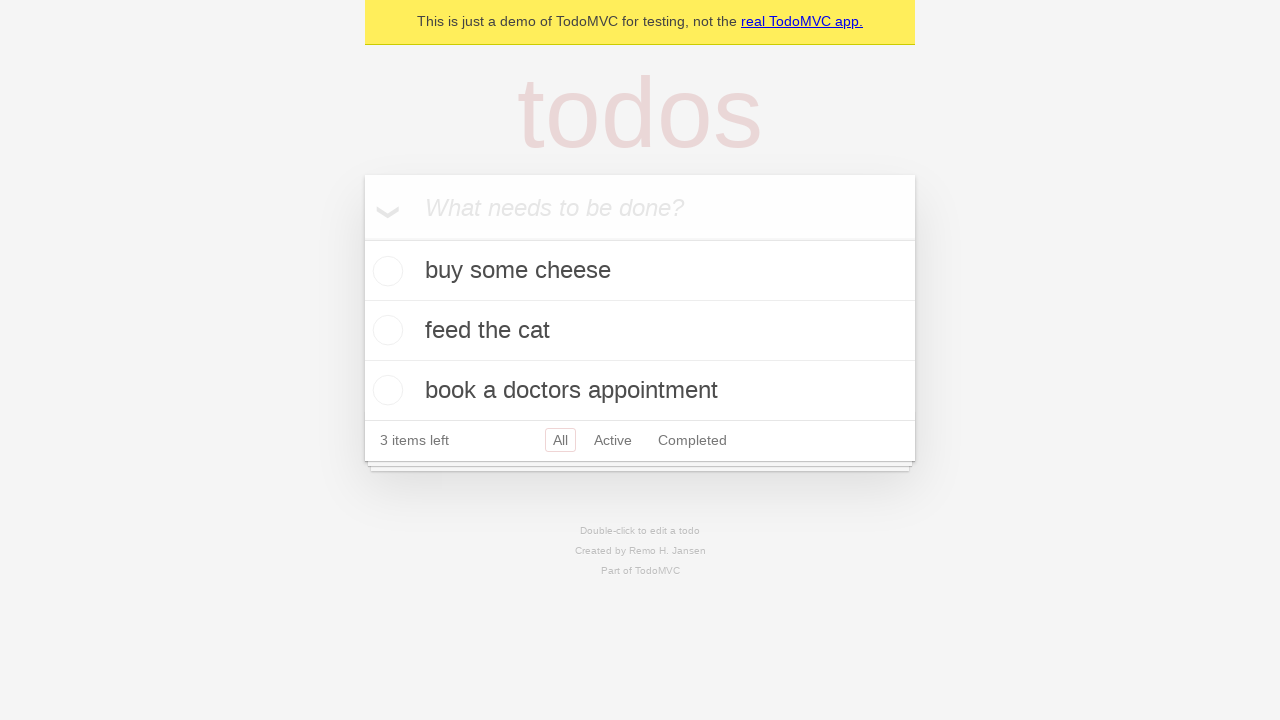

Double-clicked second todo item to enter edit mode at (640, 331) on internal:testid=[data-testid="todo-item"s] >> nth=1
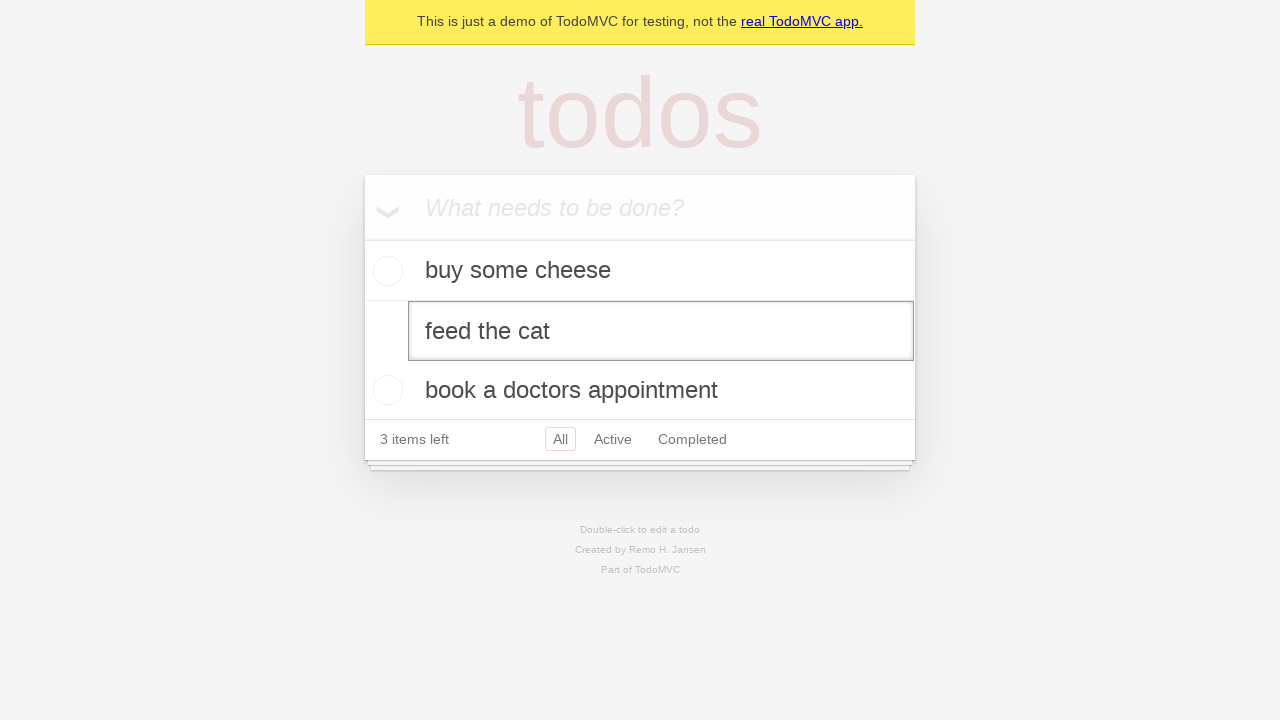

Filled edit box with 'buy some sausages' on internal:testid=[data-testid="todo-item"s] >> nth=1 >> internal:role=textbox[nam
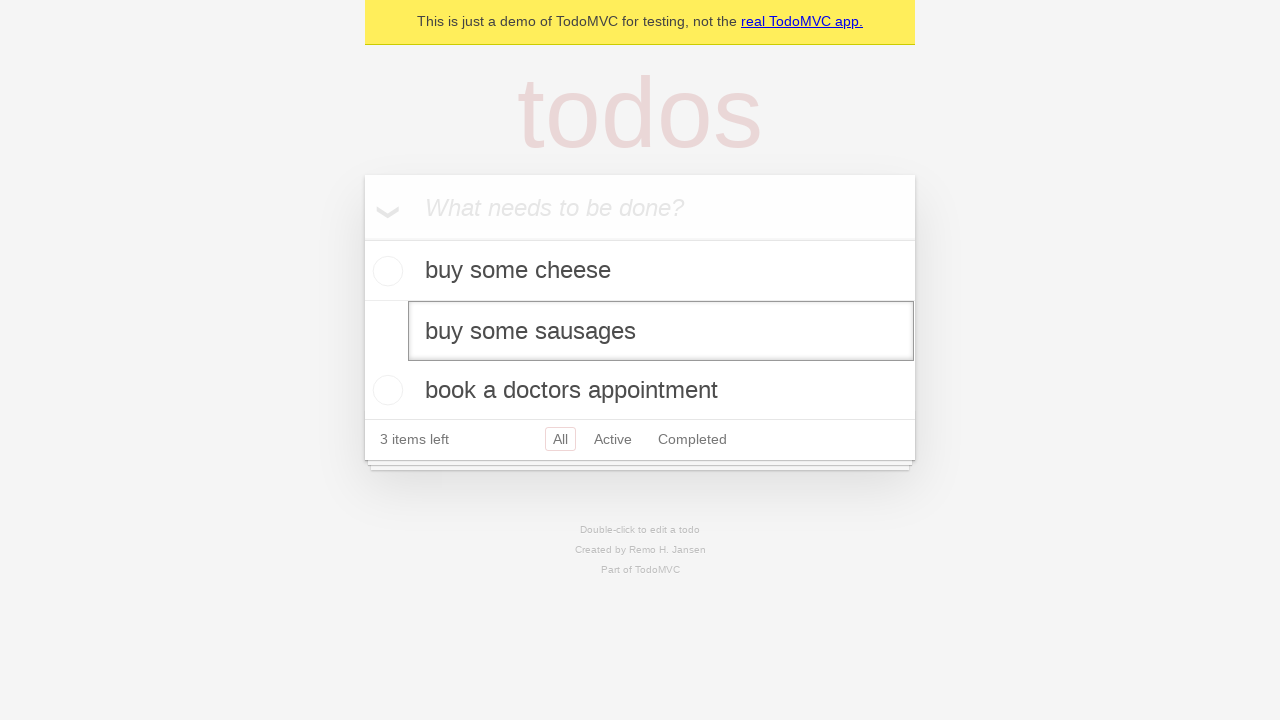

Dispatched blur event on edit box to save changes
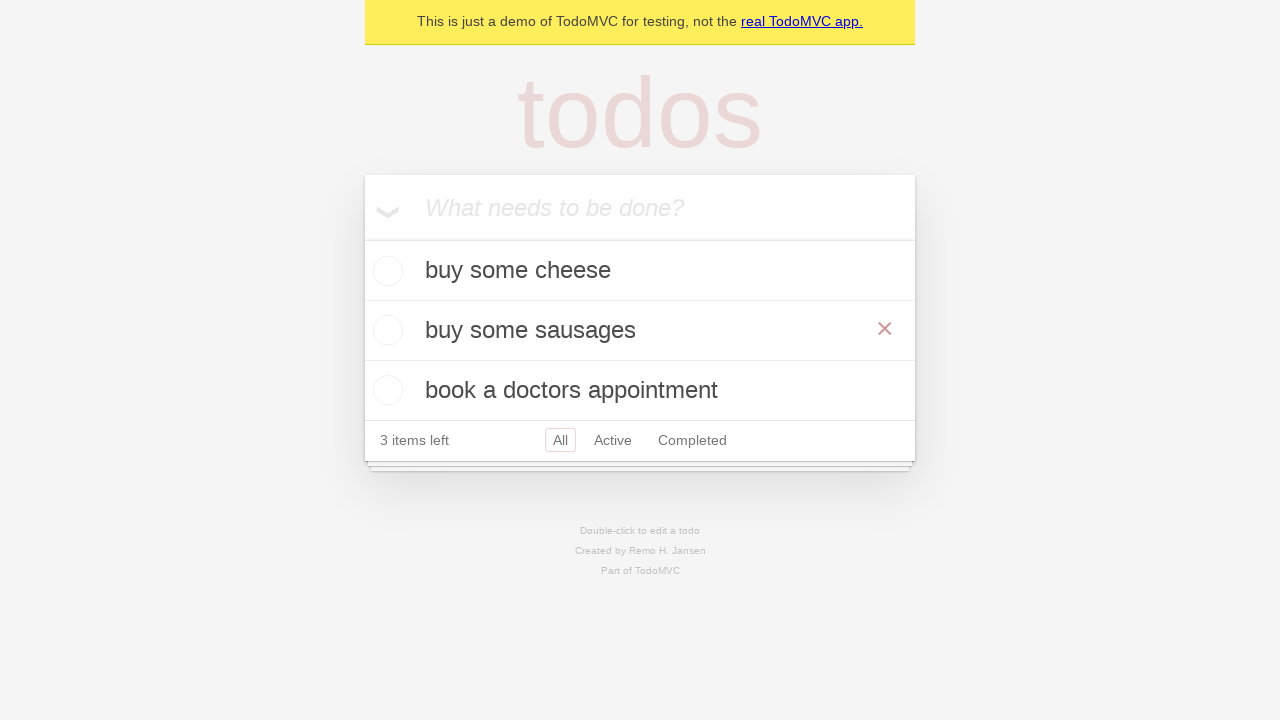

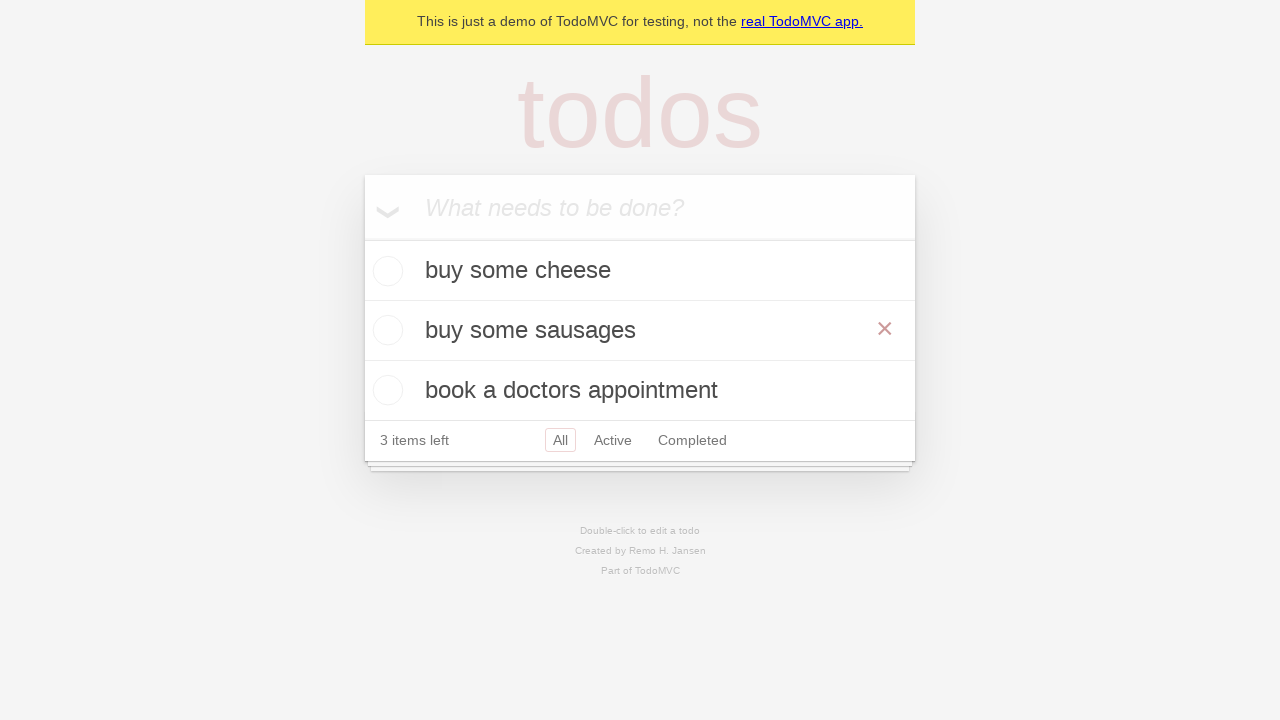